Tests that entered text is trimmed when editing a todo item

Starting URL: https://demo.playwright.dev/todomvc

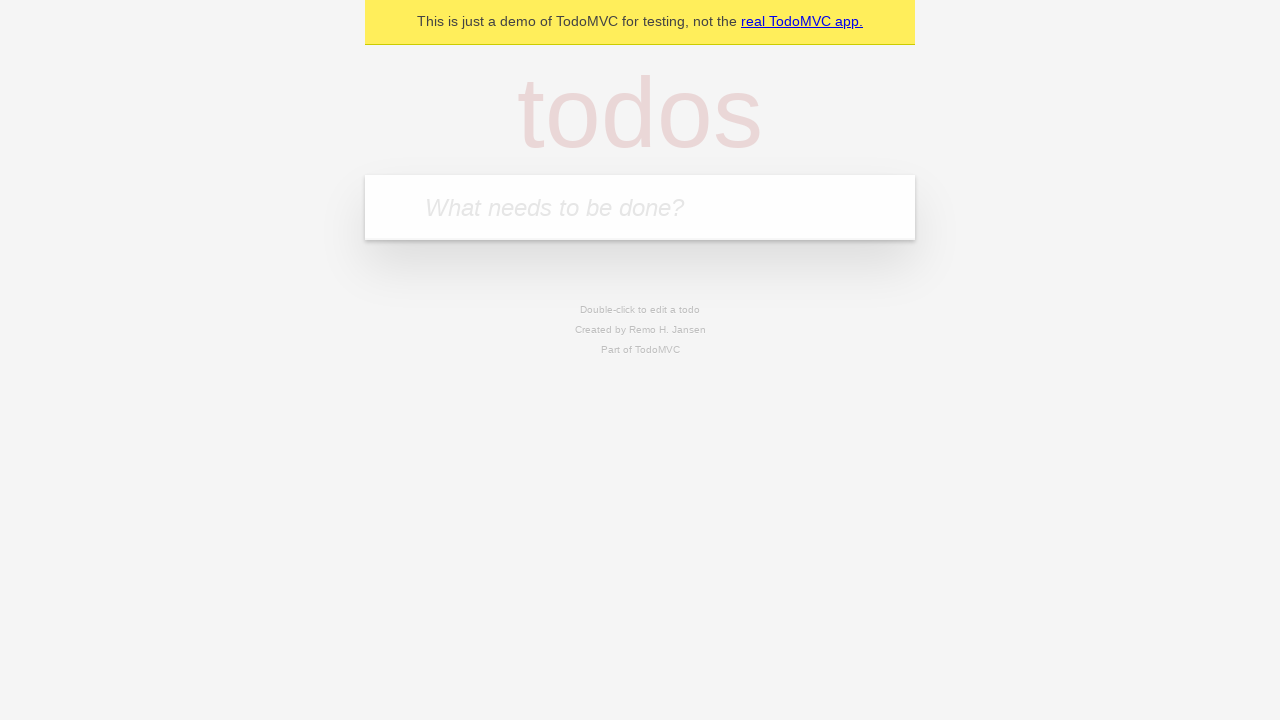

Filled todo input with 'buy some cheese' on internal:attr=[placeholder="What needs to be done?"i]
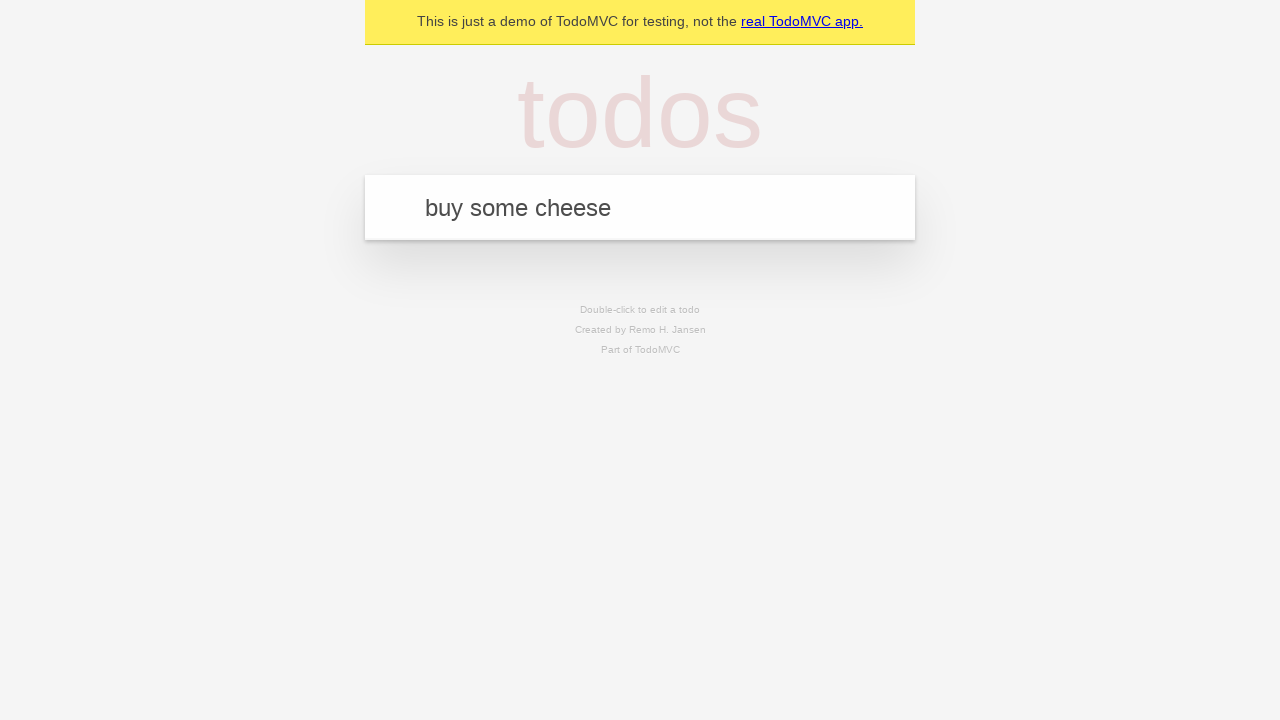

Pressed Enter to create first todo on internal:attr=[placeholder="What needs to be done?"i]
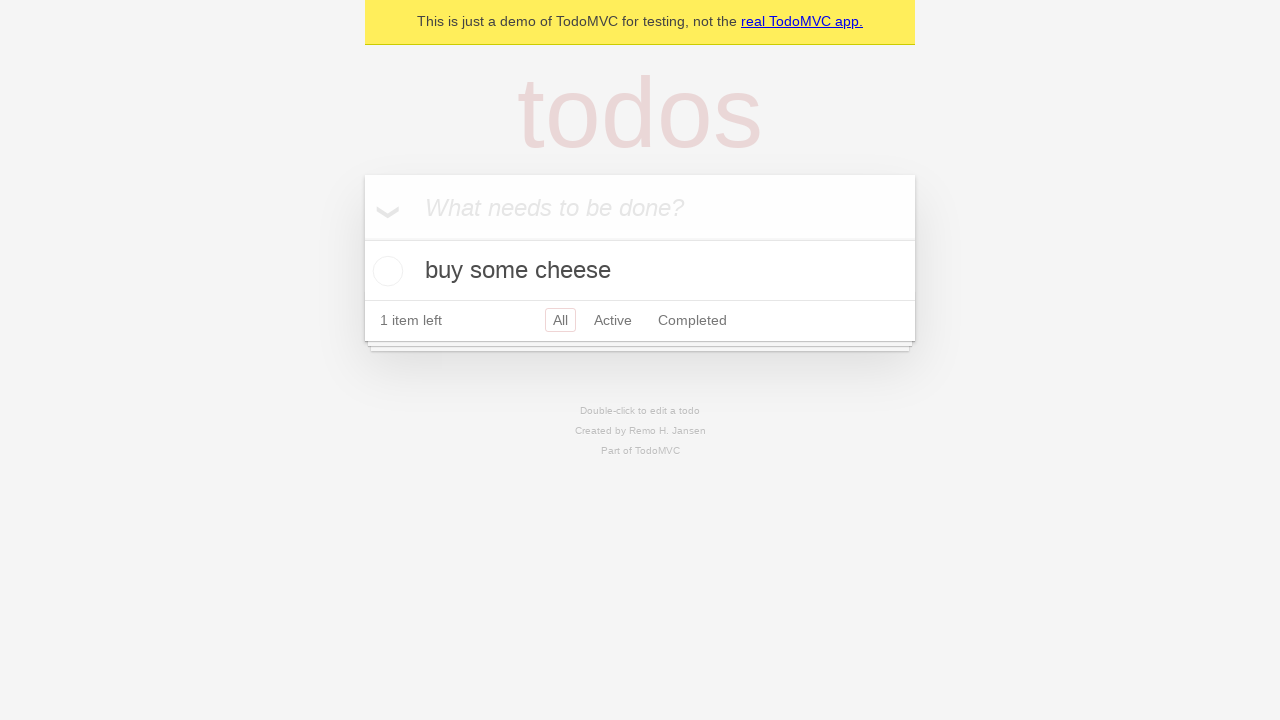

Filled todo input with 'feed the cat' on internal:attr=[placeholder="What needs to be done?"i]
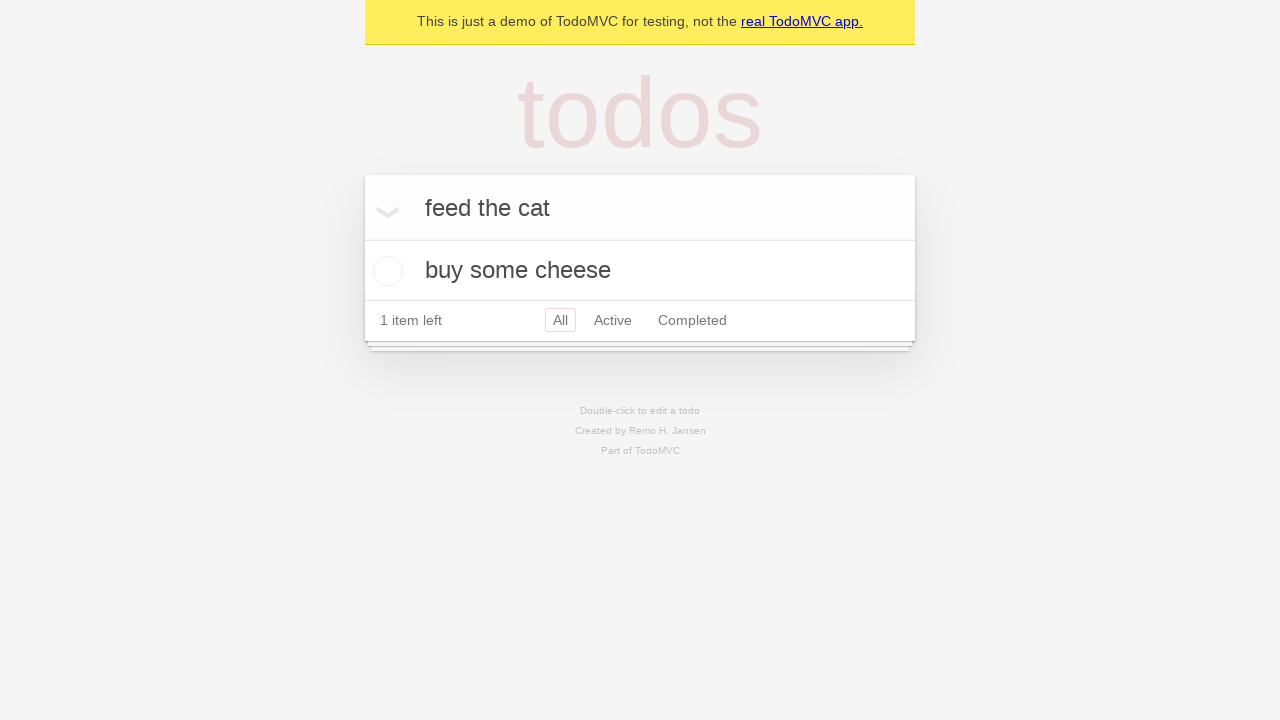

Pressed Enter to create second todo on internal:attr=[placeholder="What needs to be done?"i]
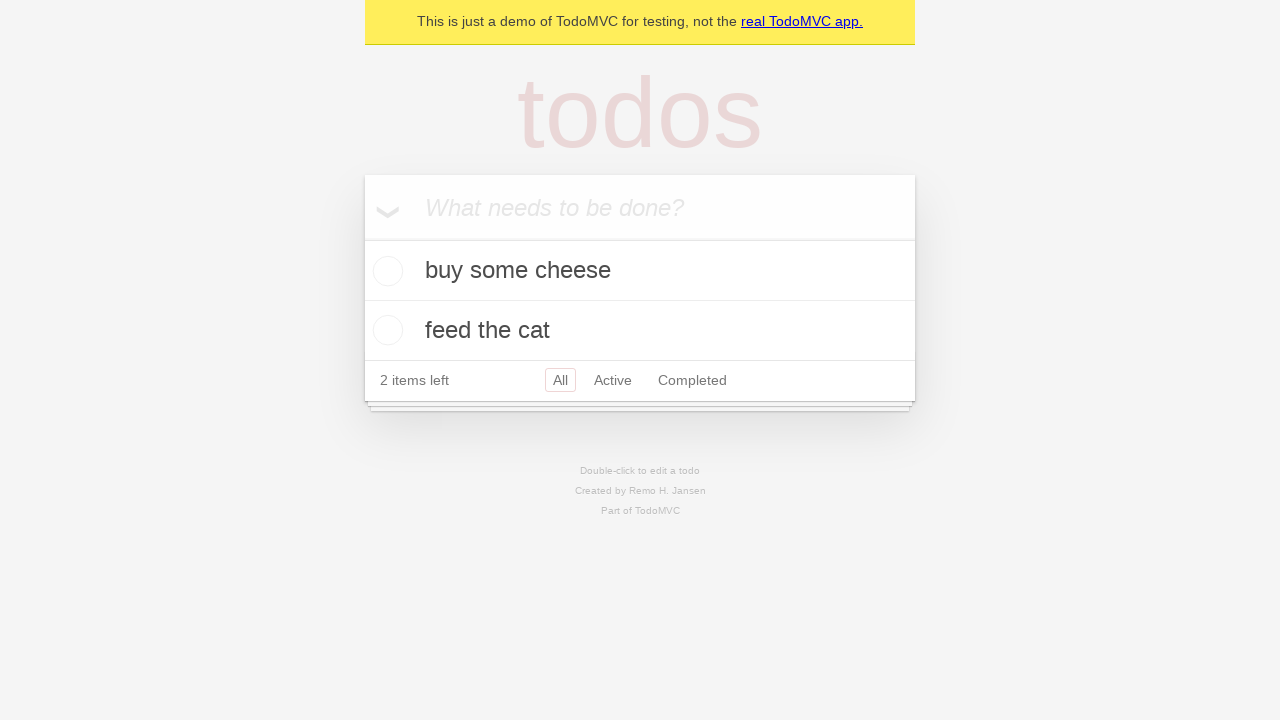

Filled todo input with 'book a doctors appointment' on internal:attr=[placeholder="What needs to be done?"i]
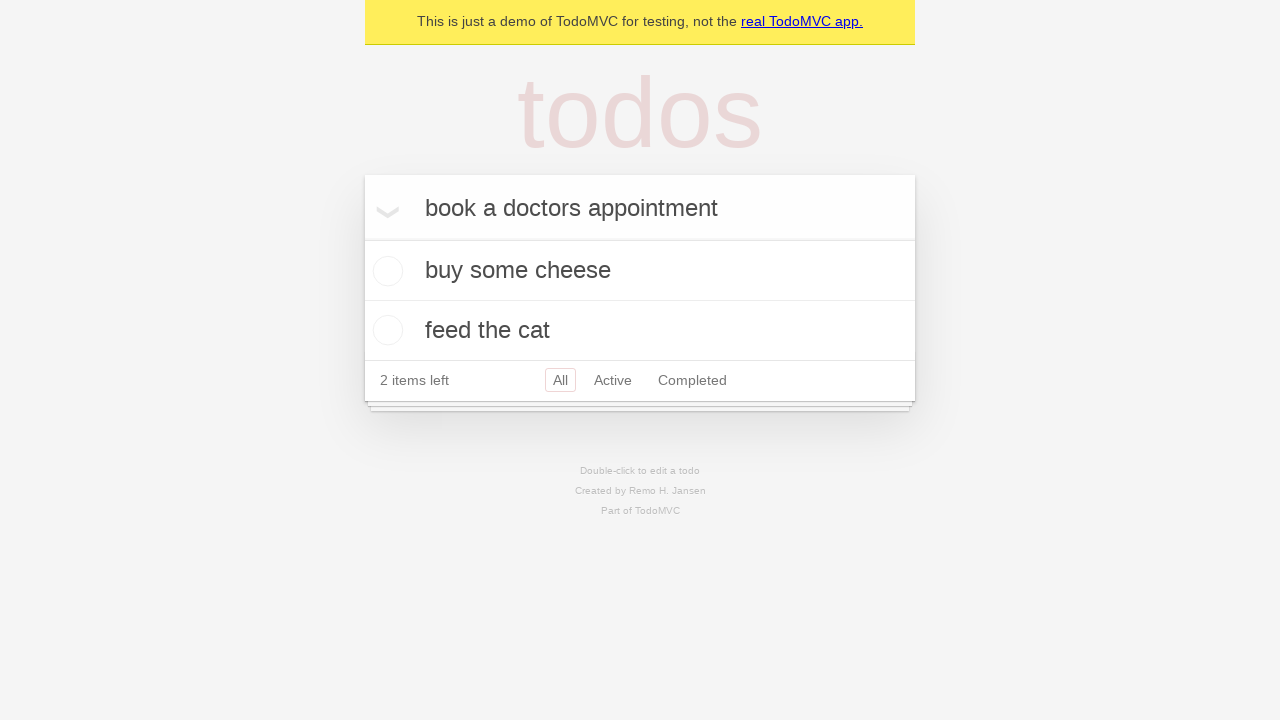

Pressed Enter to create third todo on internal:attr=[placeholder="What needs to be done?"i]
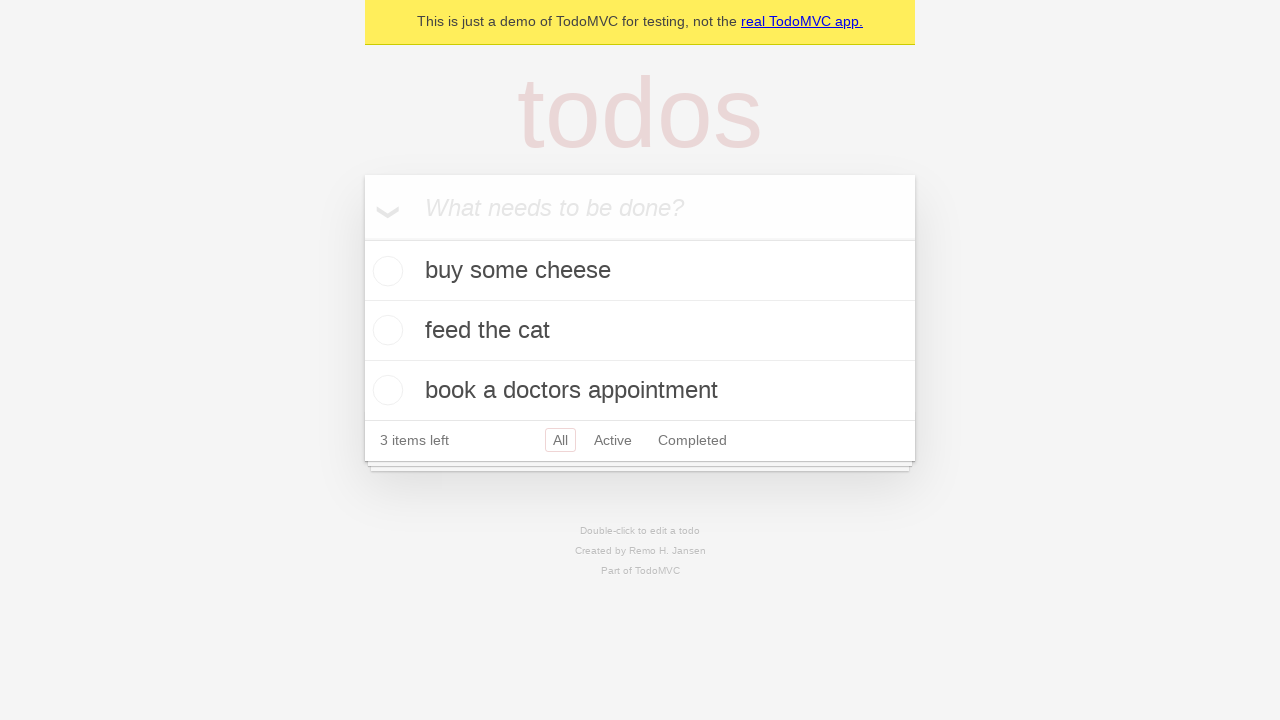

Waited for all 3 todos to be loaded
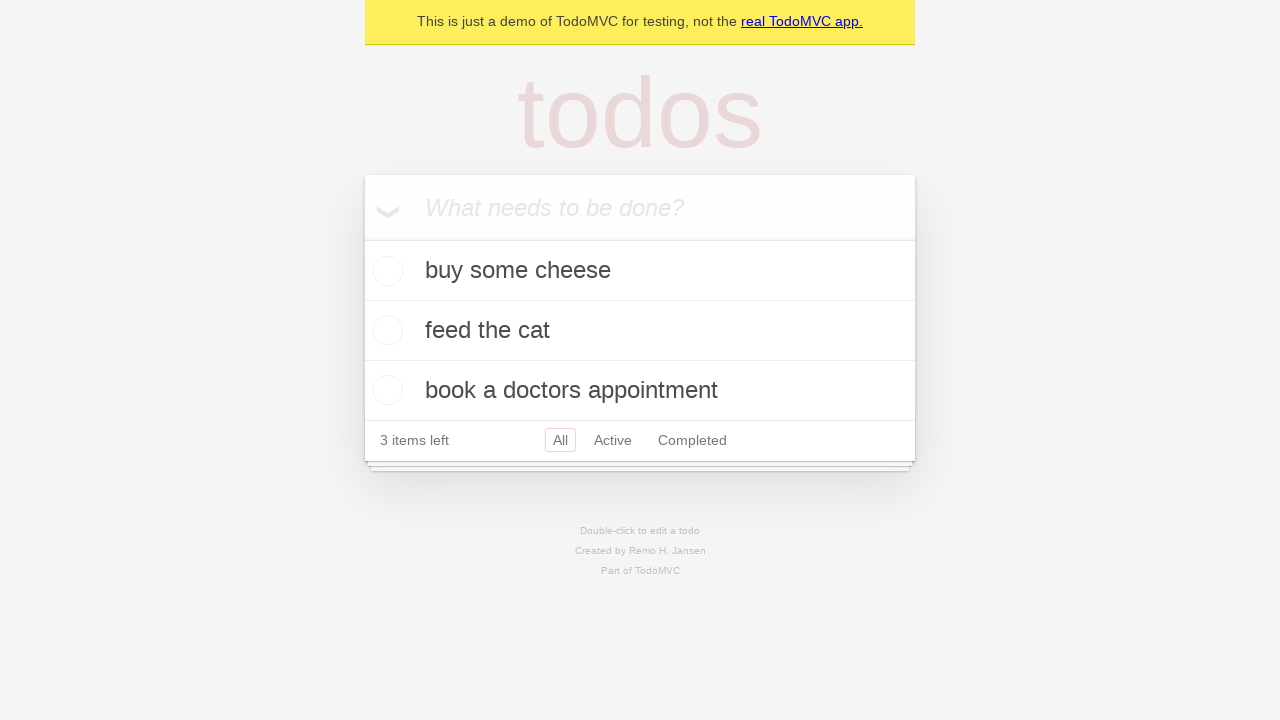

Double-clicked second todo to enter edit mode at (640, 331) on internal:testid=[data-testid="todo-item"s] >> nth=1
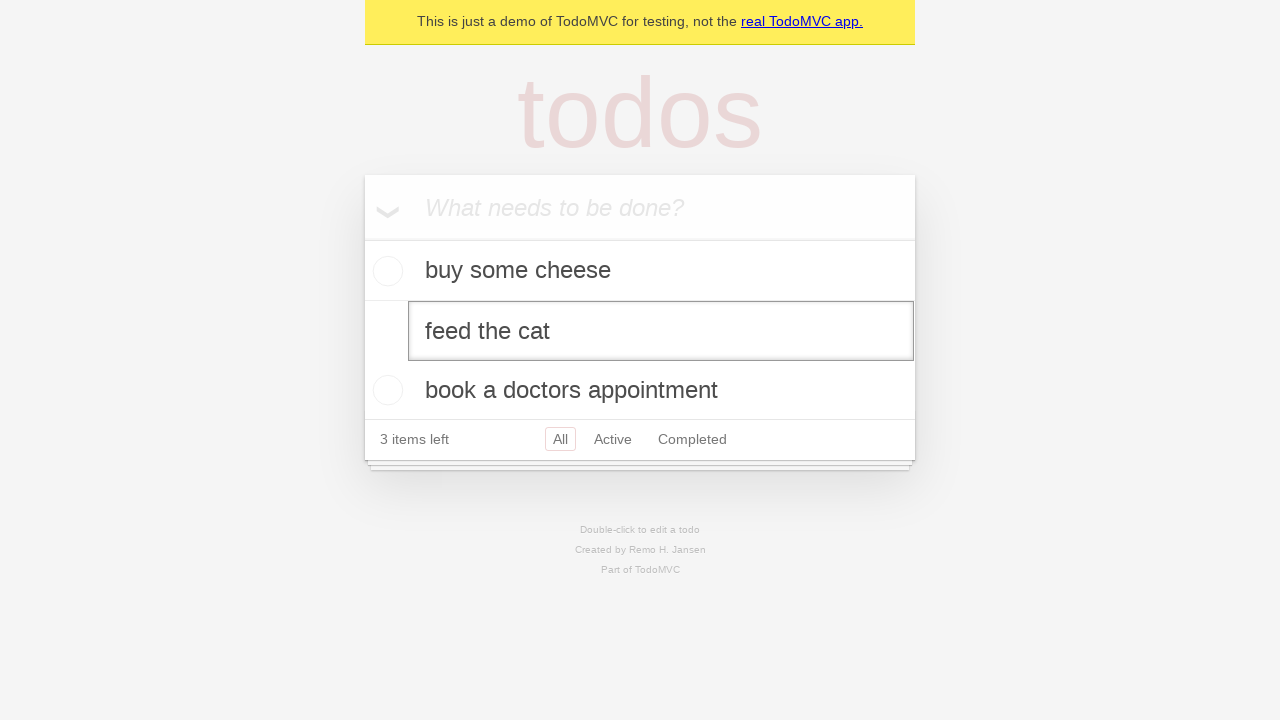

Filled edit field with text containing leading and trailing spaces on internal:testid=[data-testid="todo-item"s] >> nth=1 >> internal:role=textbox[nam
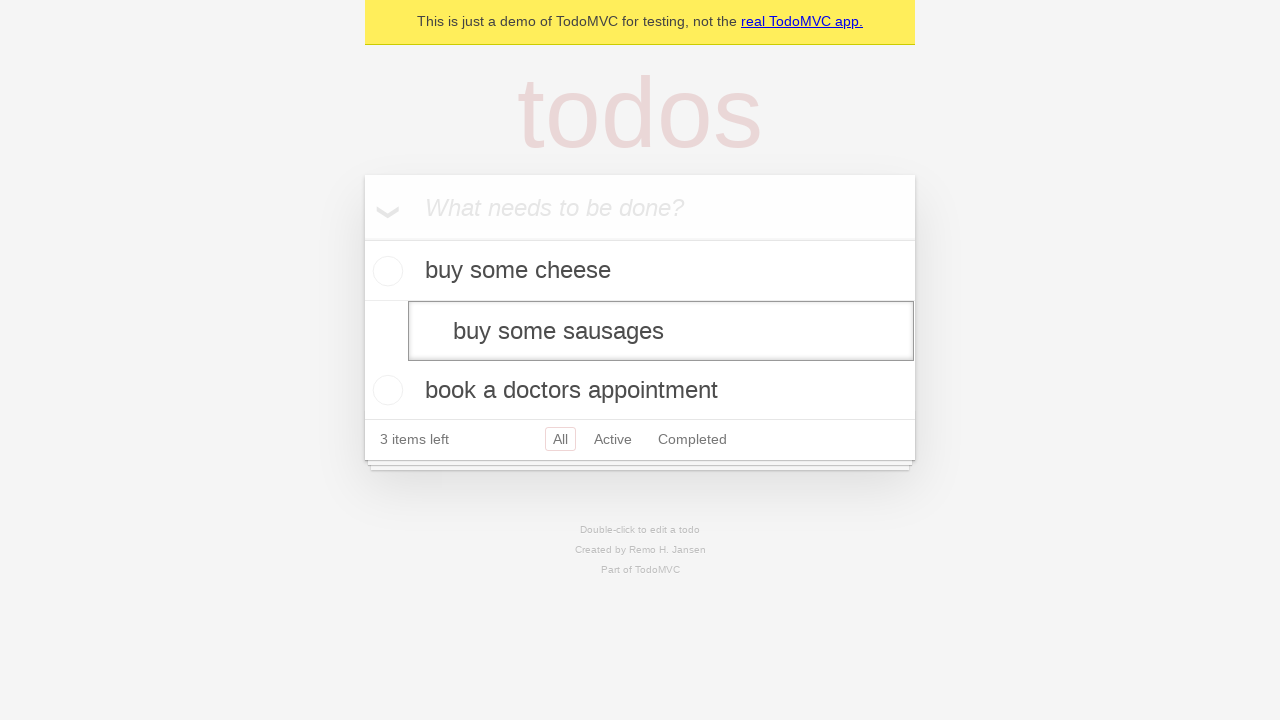

Pressed Enter to save edited todo, text should be trimmed on internal:testid=[data-testid="todo-item"s] >> nth=1 >> internal:role=textbox[nam
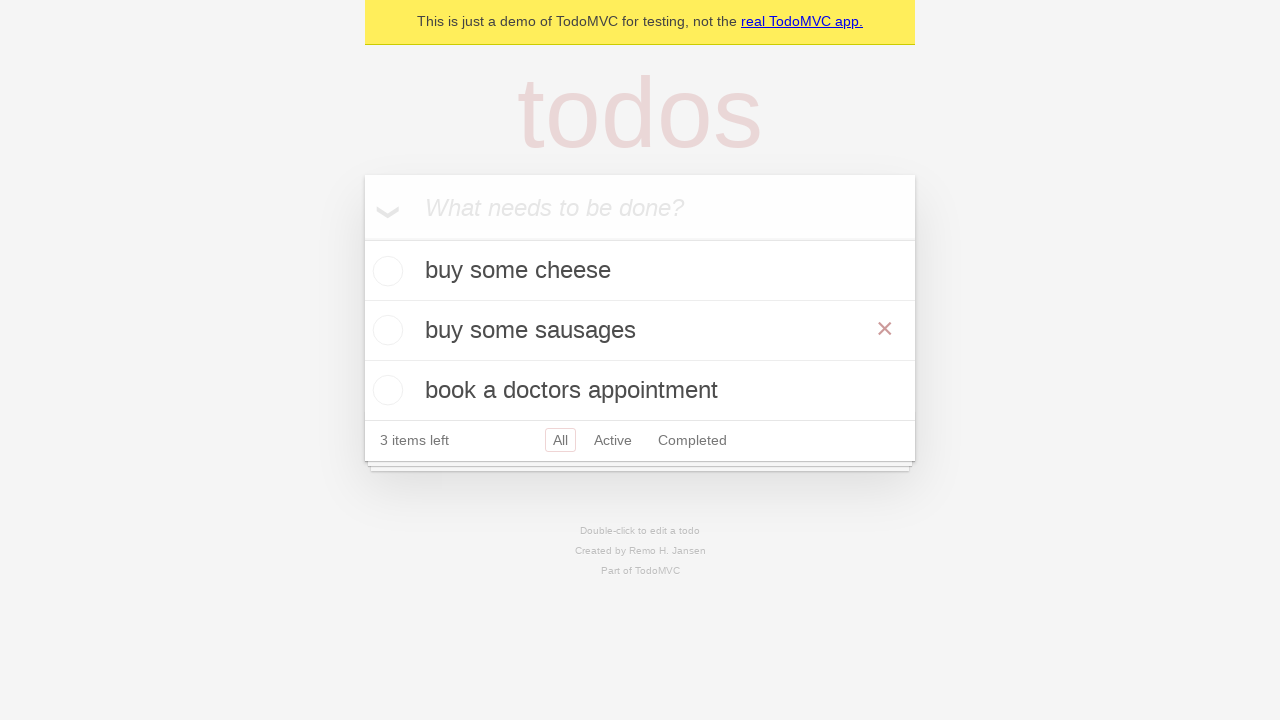

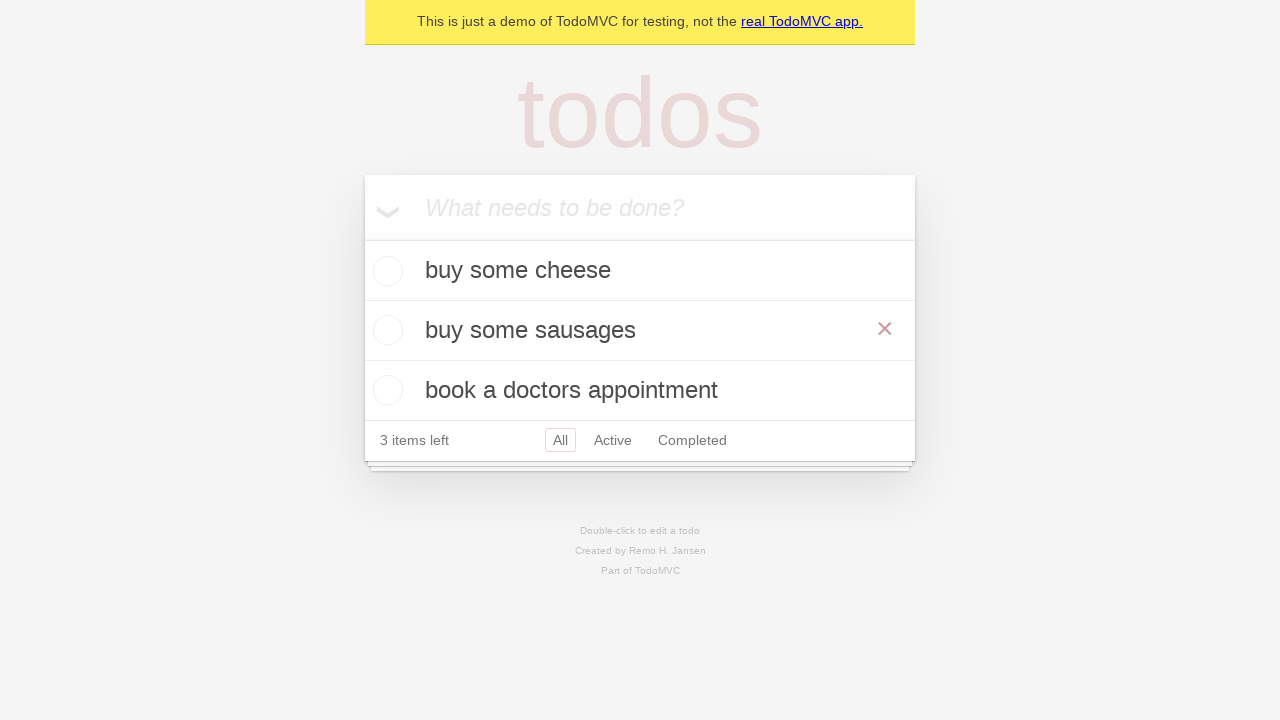